Tests filling out a free trial signup form on OrangeHRM website by entering subdomain, name, email, and contact information

Starting URL: https://www.orangehrm.com/en/30-day-free-trial

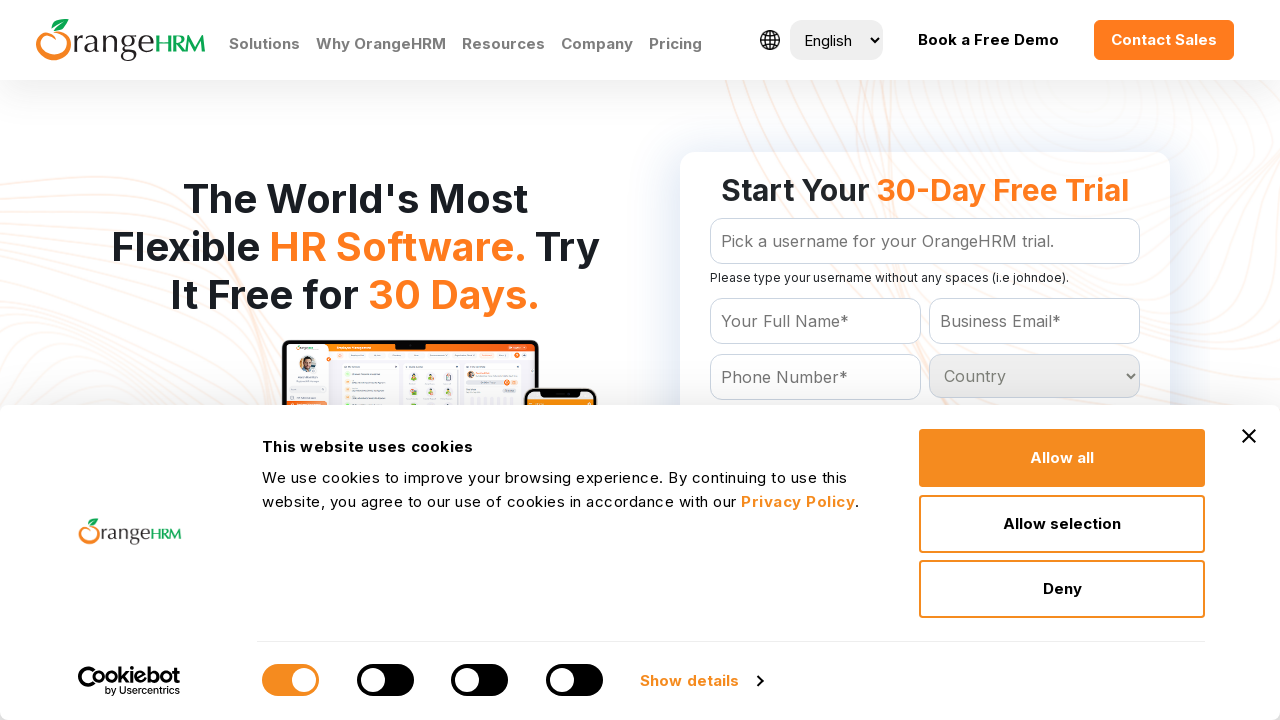

Filled subdomain field with 'testcompany2024' on #Form_getForm_subdomain
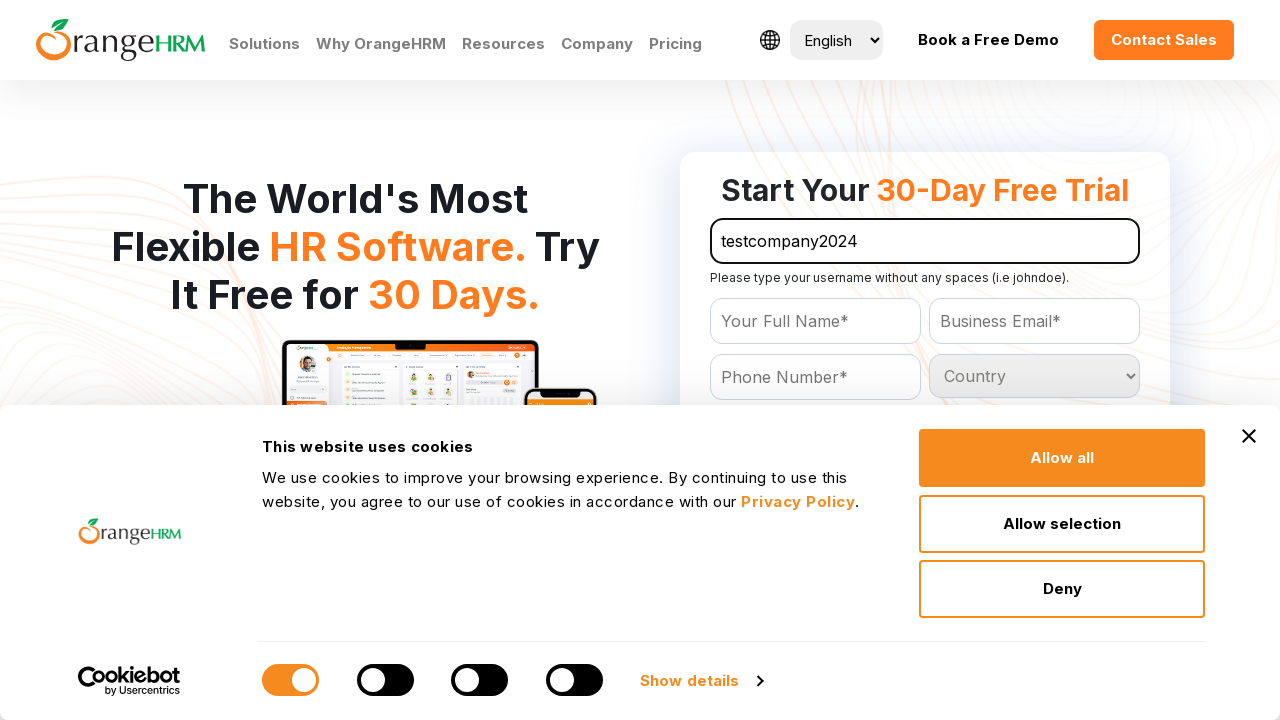

Filled name field with 'John Smith' on #Form_getForm_Name
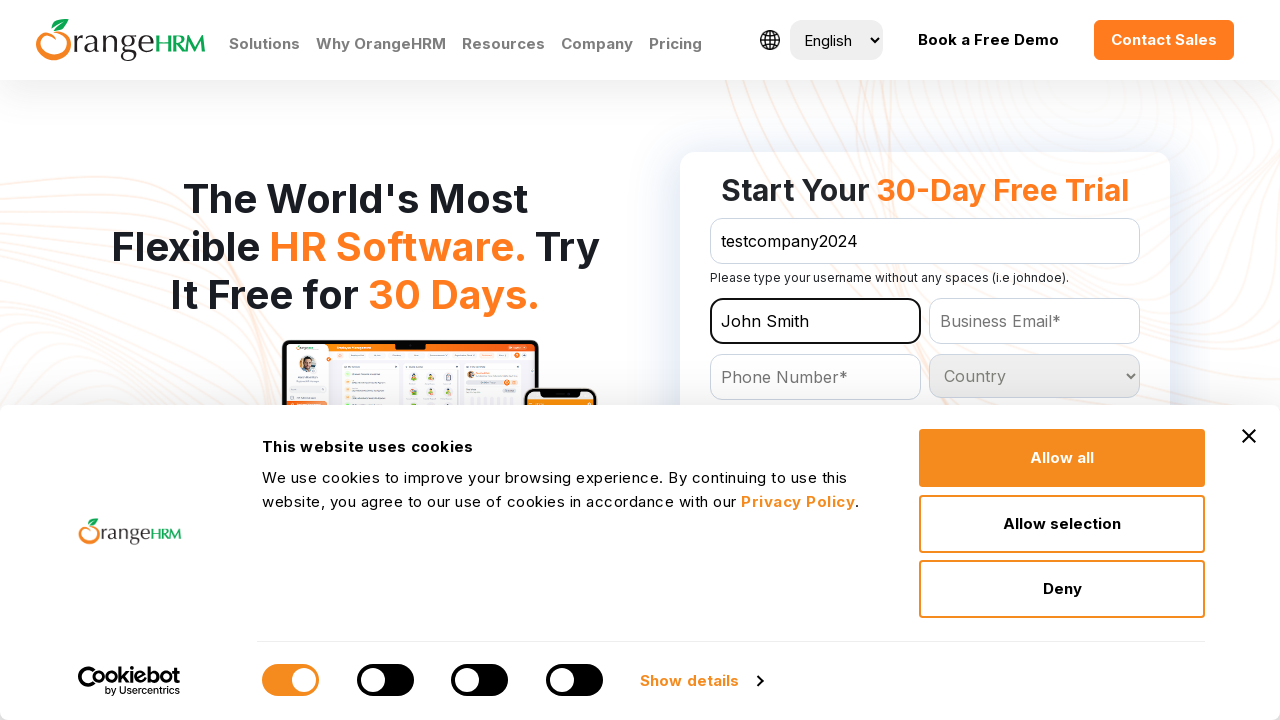

Filled email field with 'johnsmith@testmail.com' on #Form_getForm_Email
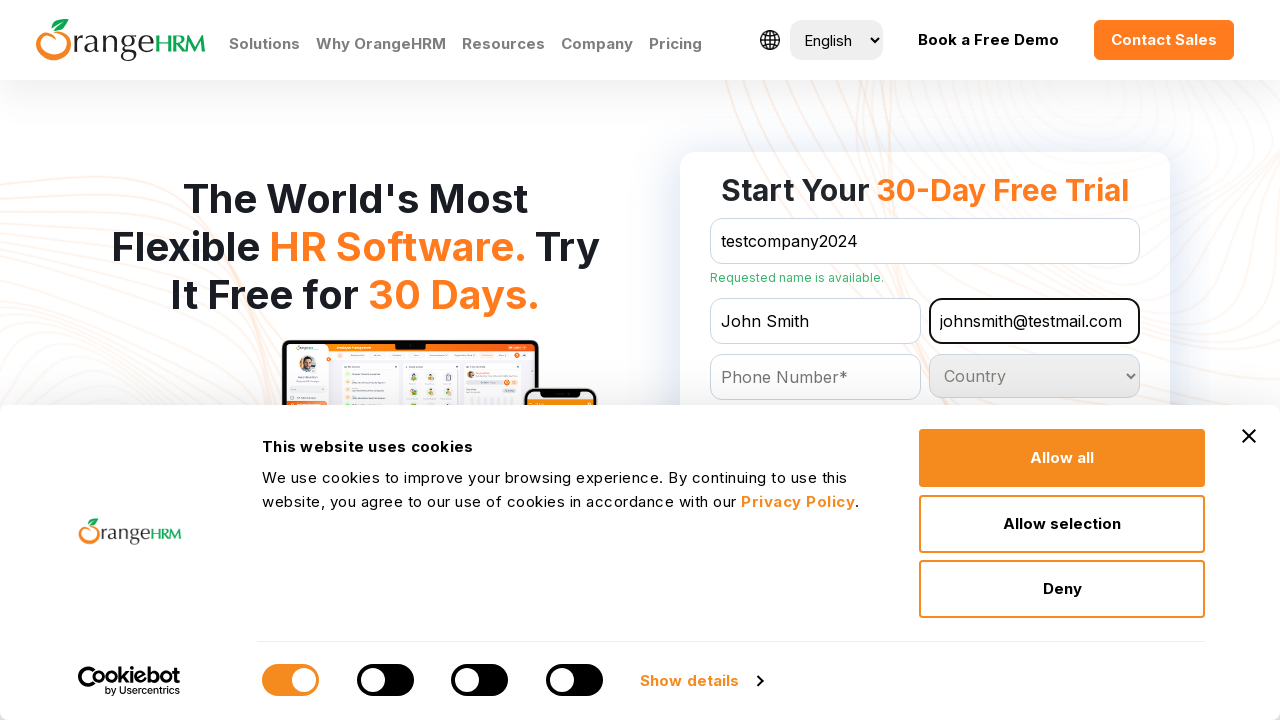

Filled contact number field with '+14155551234' on #Form_getForm_Contact
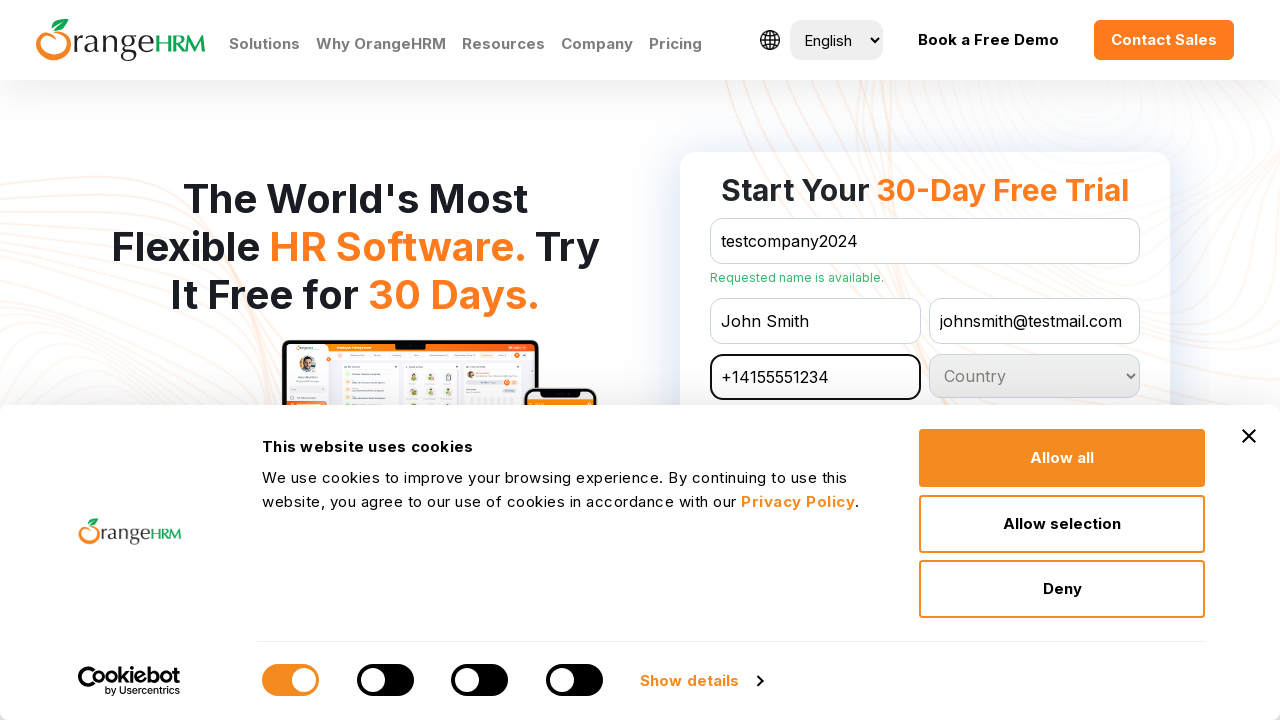

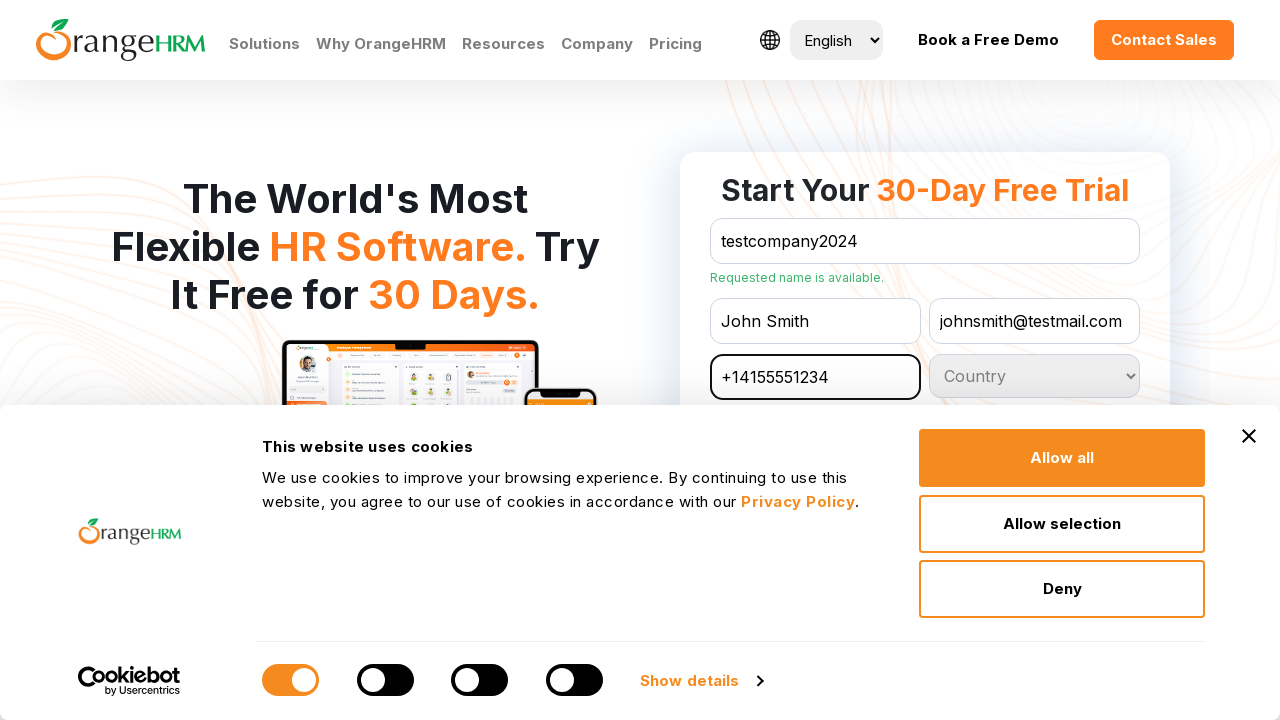